Tests the filter functionality on a product listing page by collecting all items through pagination, applying a filter, and validating that filtered results match expected items containing "Rice"

Starting URL: https://rahulshettyacademy.com/seleniumPractise/#/offers

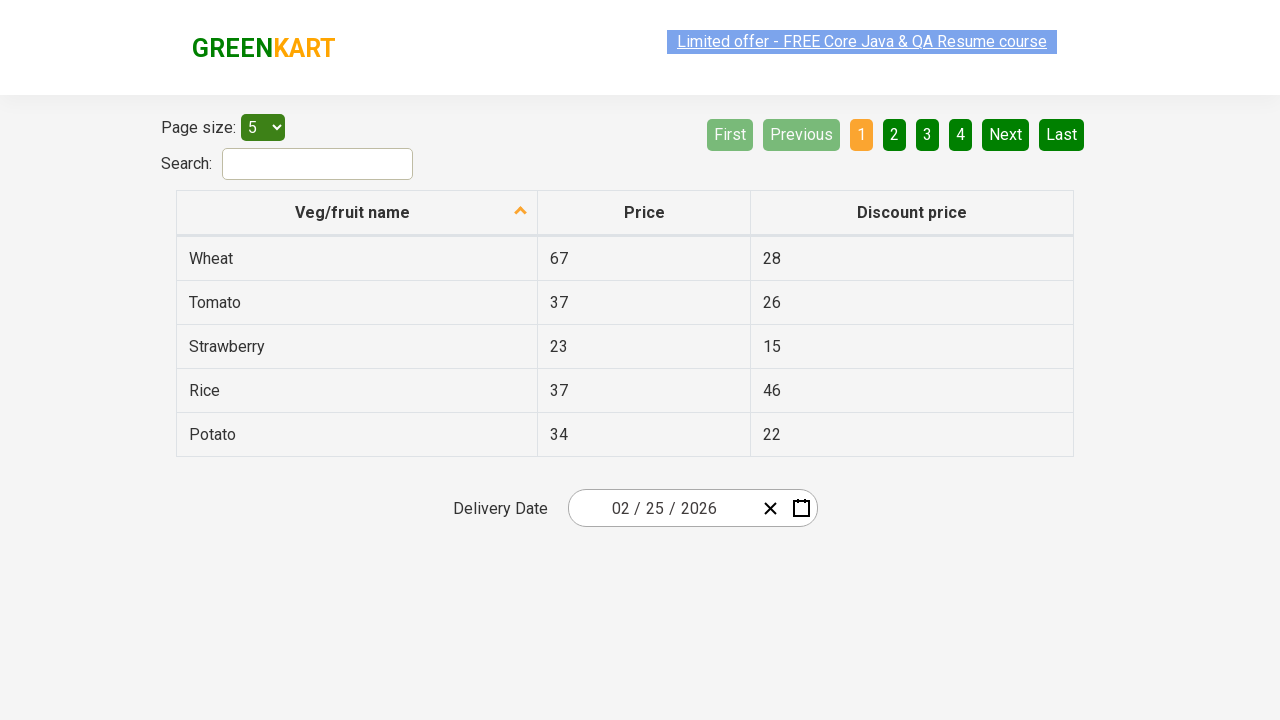

Located next page button for pagination
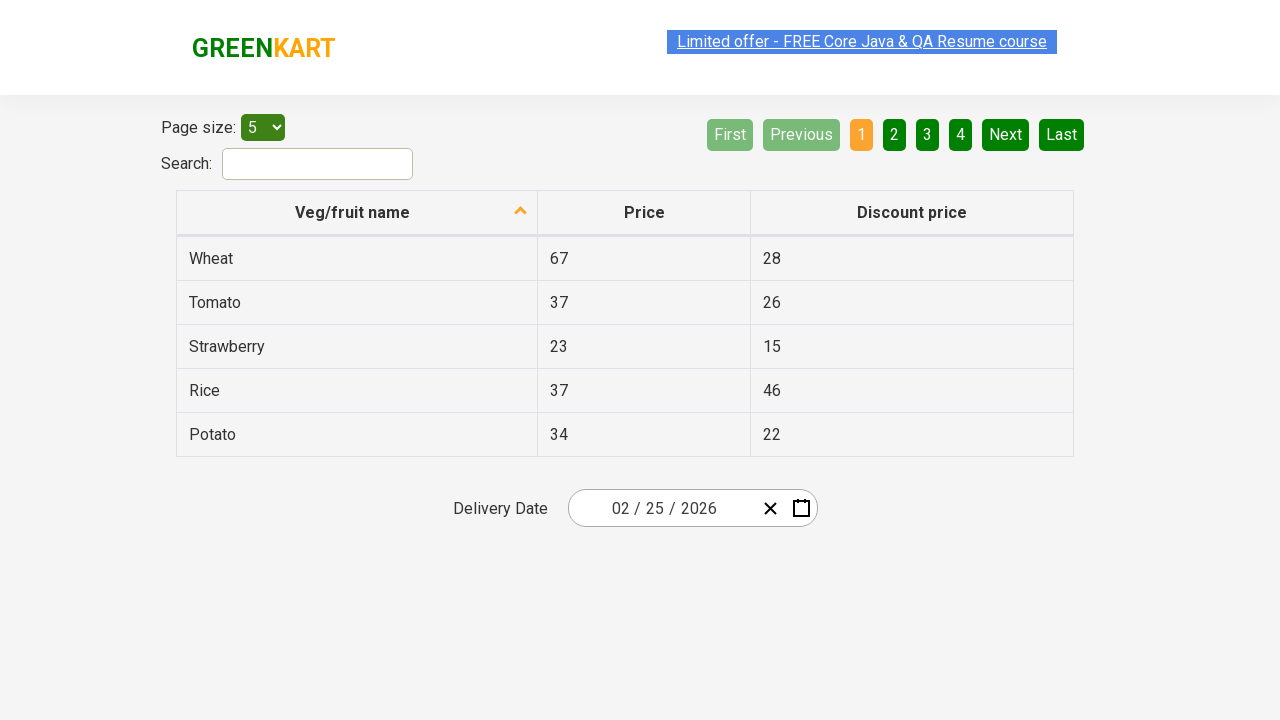

Retrieved all item elements from current page
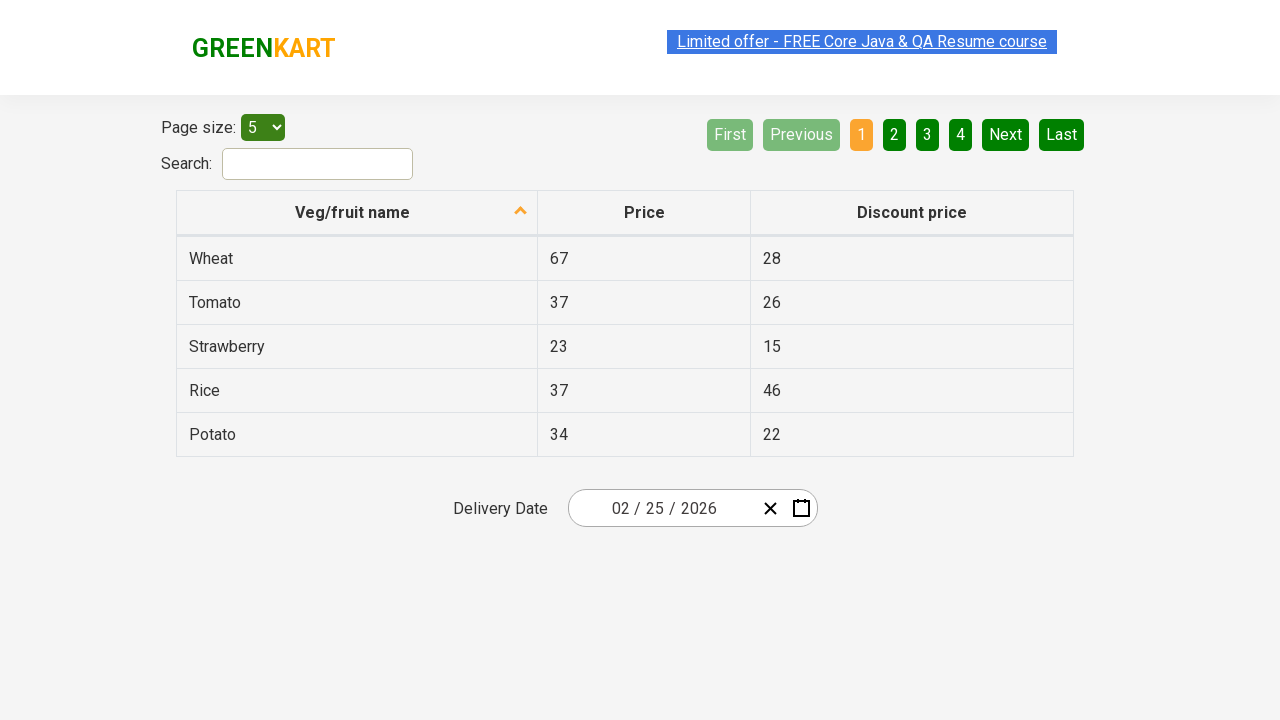

Collected 5 items from current page (total: 5)
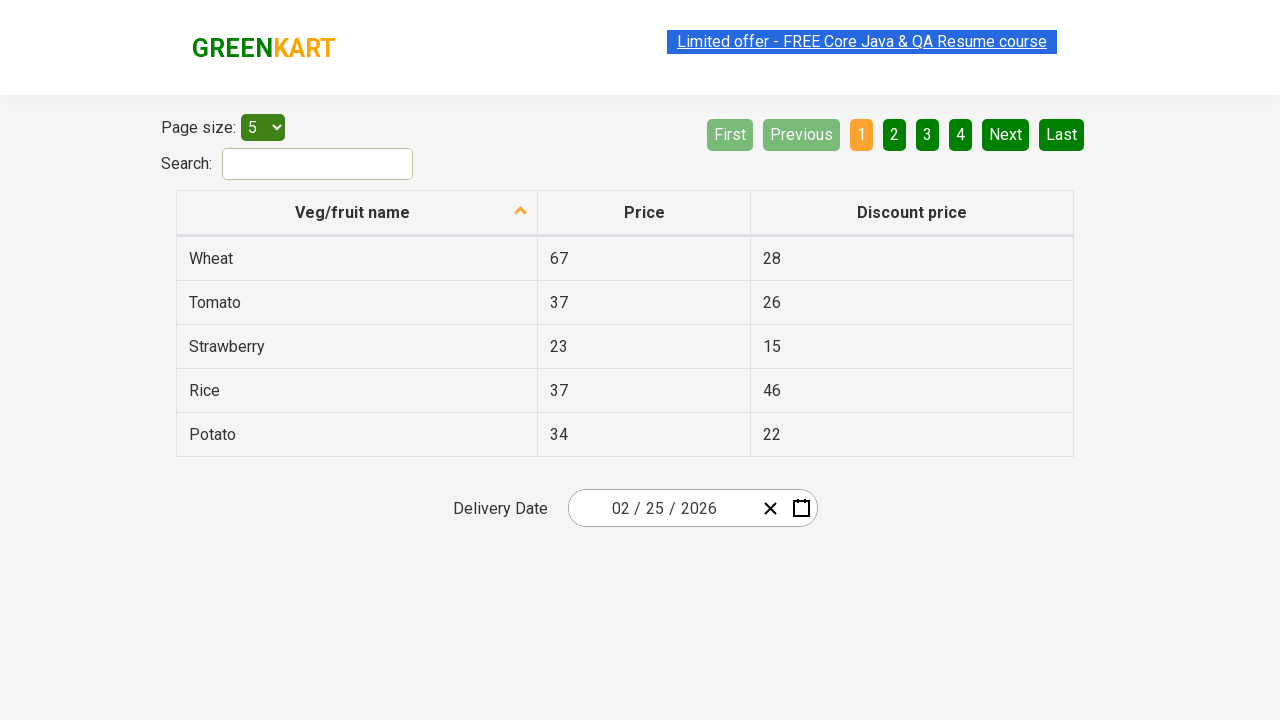

Checked next page button state: aria-disabled=false
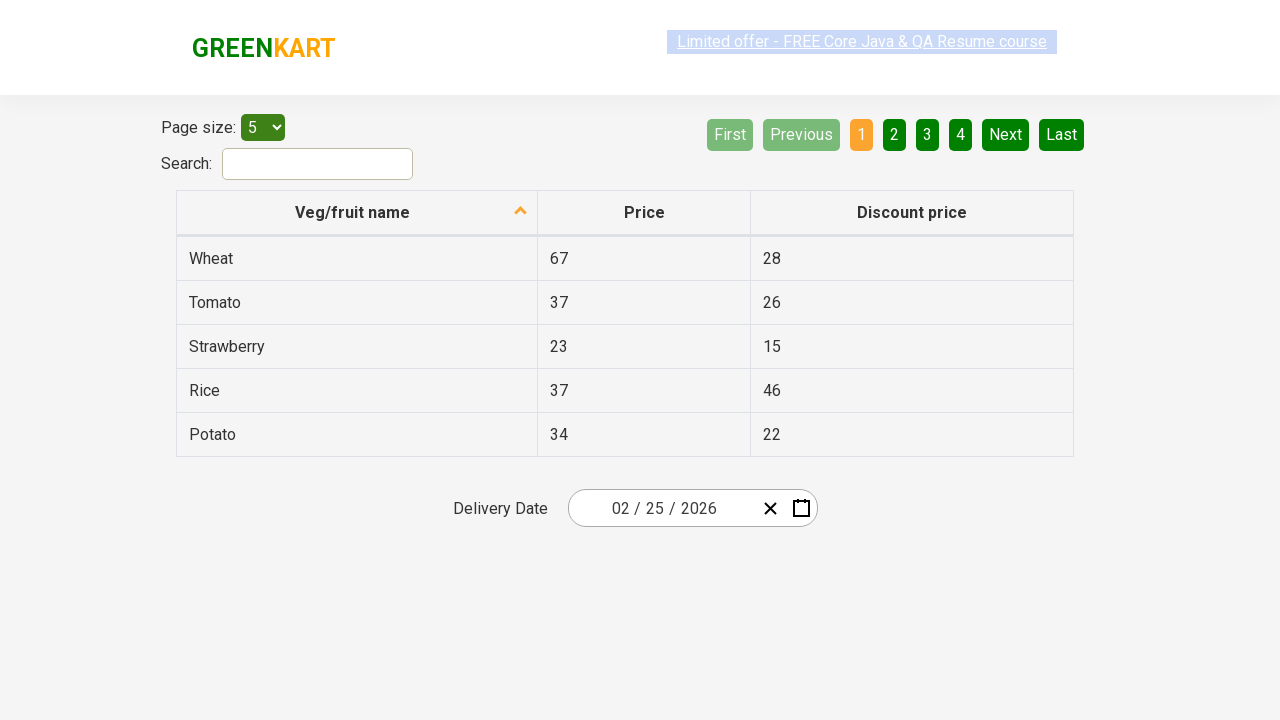

Clicked next page button to navigate to next page at (1006, 134) on xpath=//ul/li/a[@aria-label='Next']
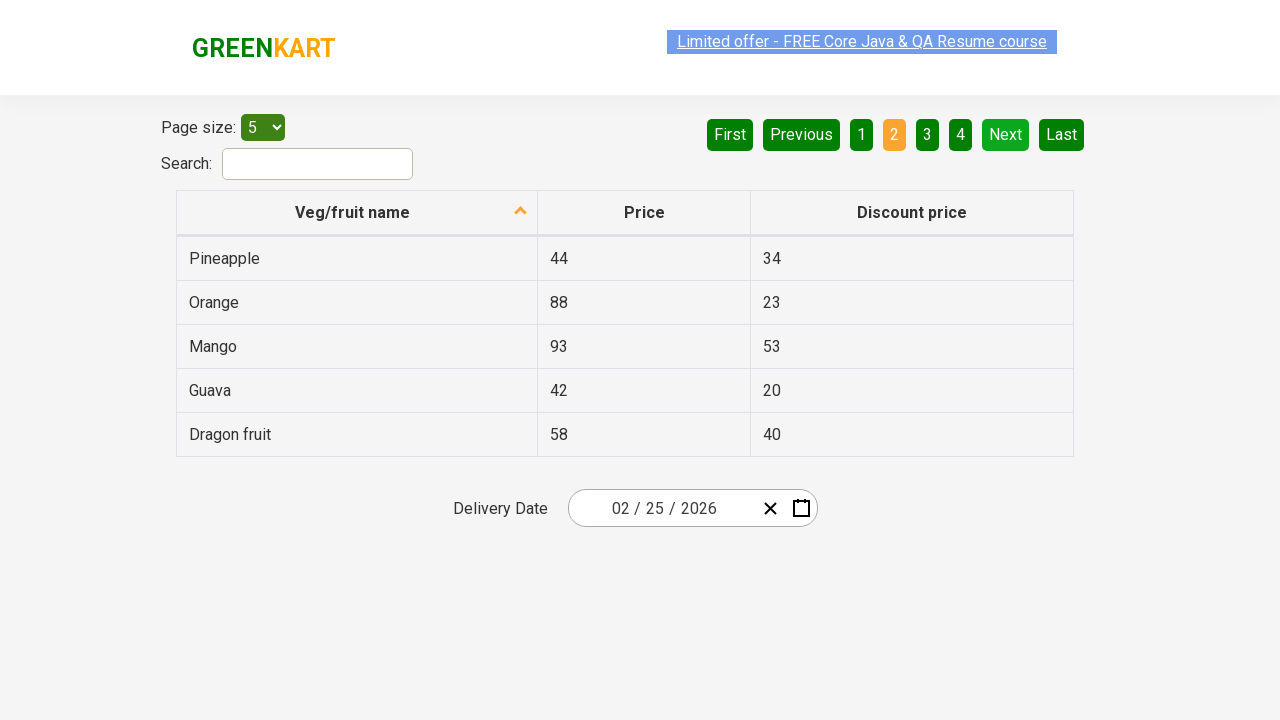

Waited for next page to load (networkidle)
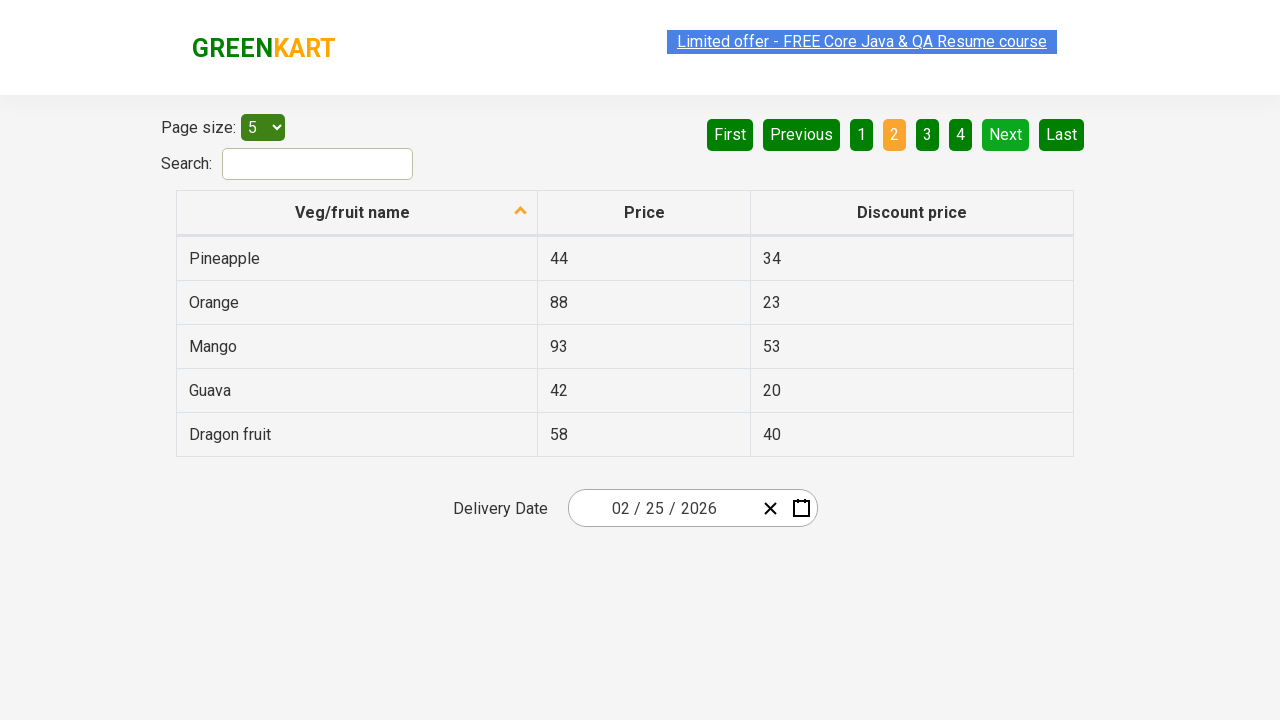

Retrieved all item elements from current page
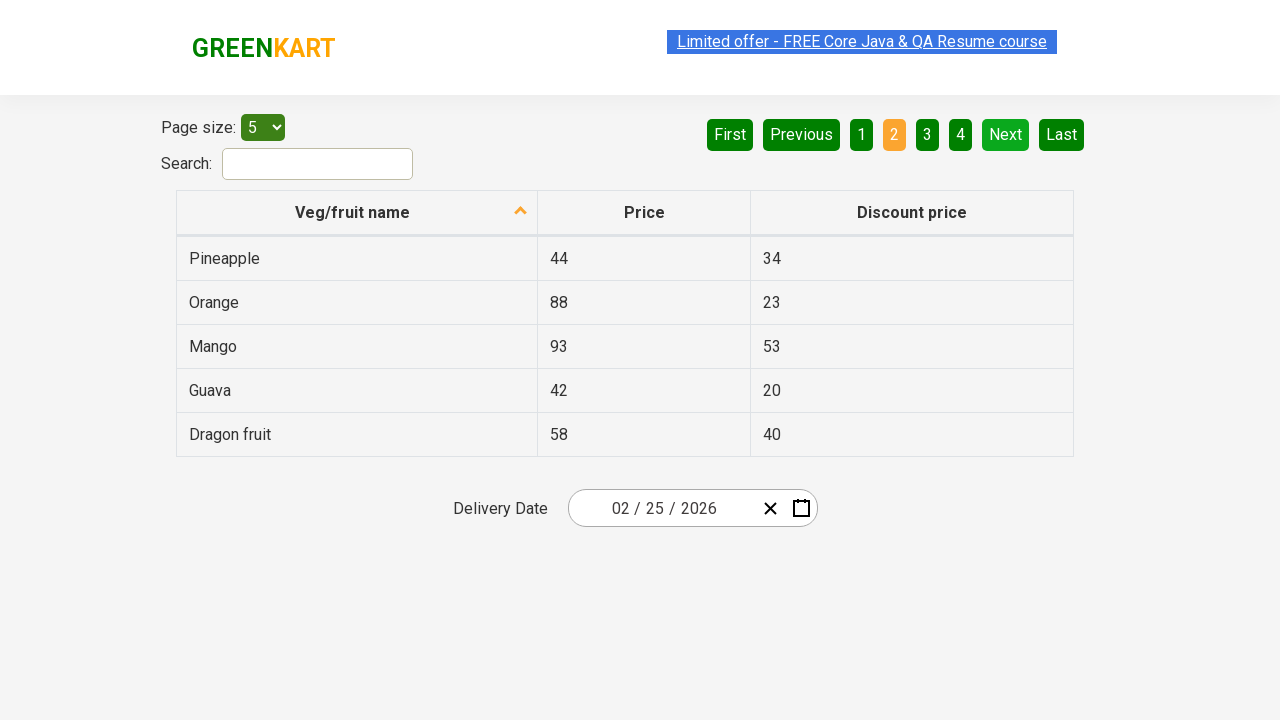

Collected 5 items from current page (total: 10)
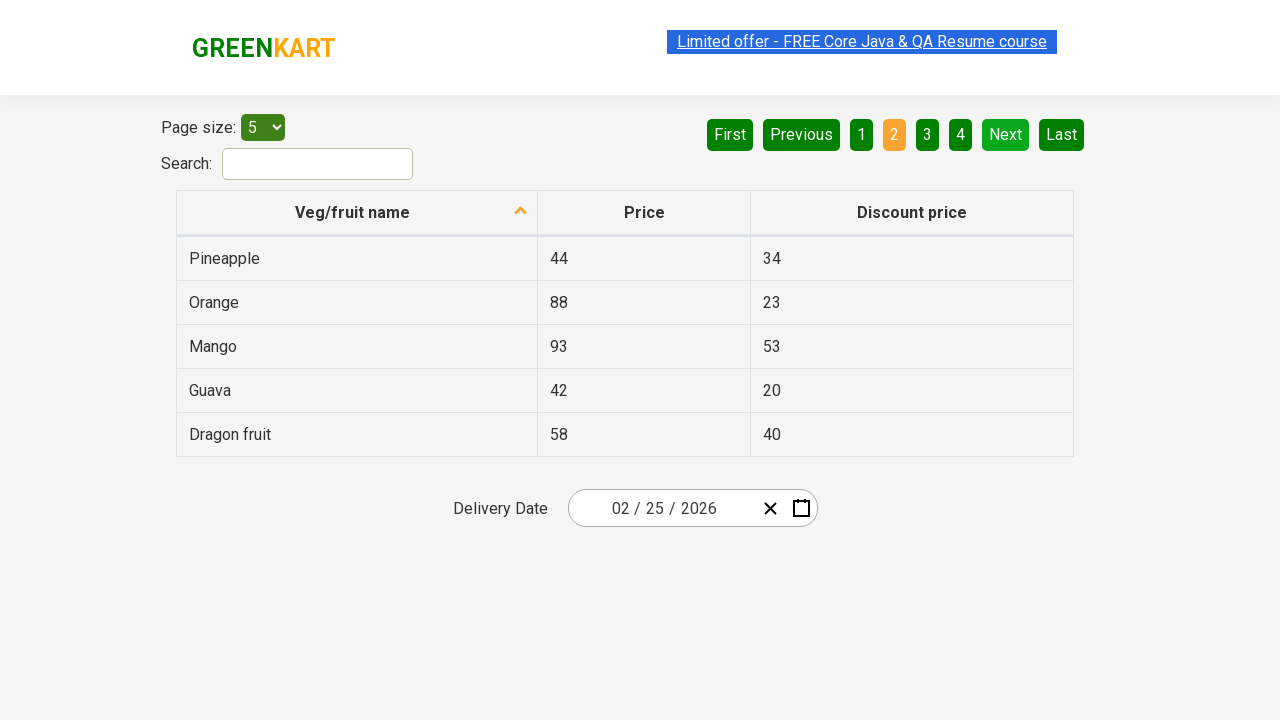

Checked next page button state: aria-disabled=false
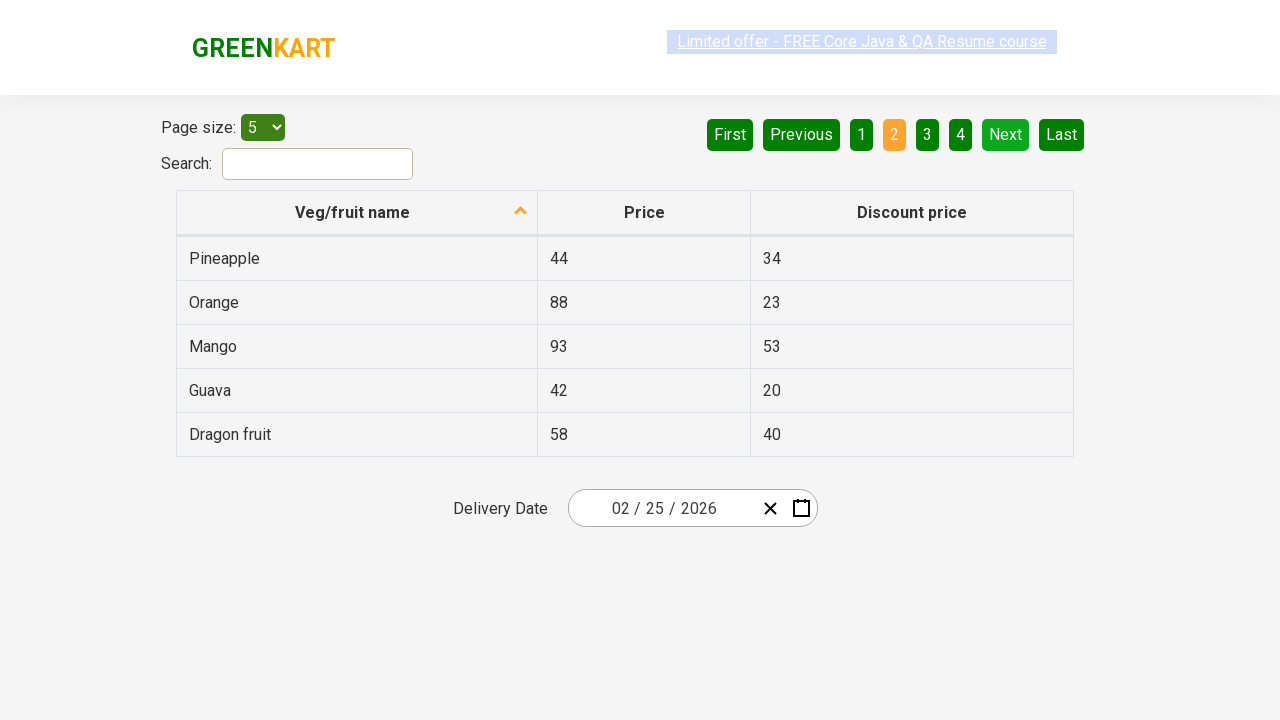

Clicked next page button to navigate to next page at (1006, 134) on xpath=//ul/li/a[@aria-label='Next']
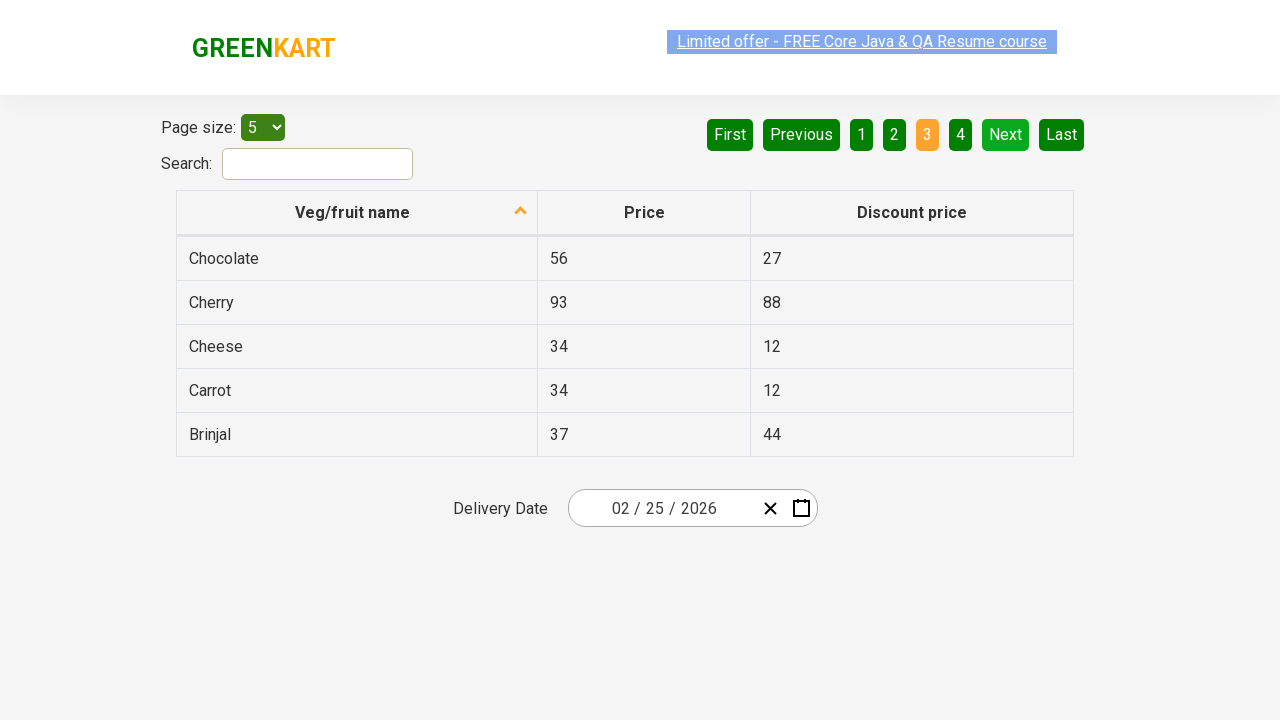

Waited for next page to load (networkidle)
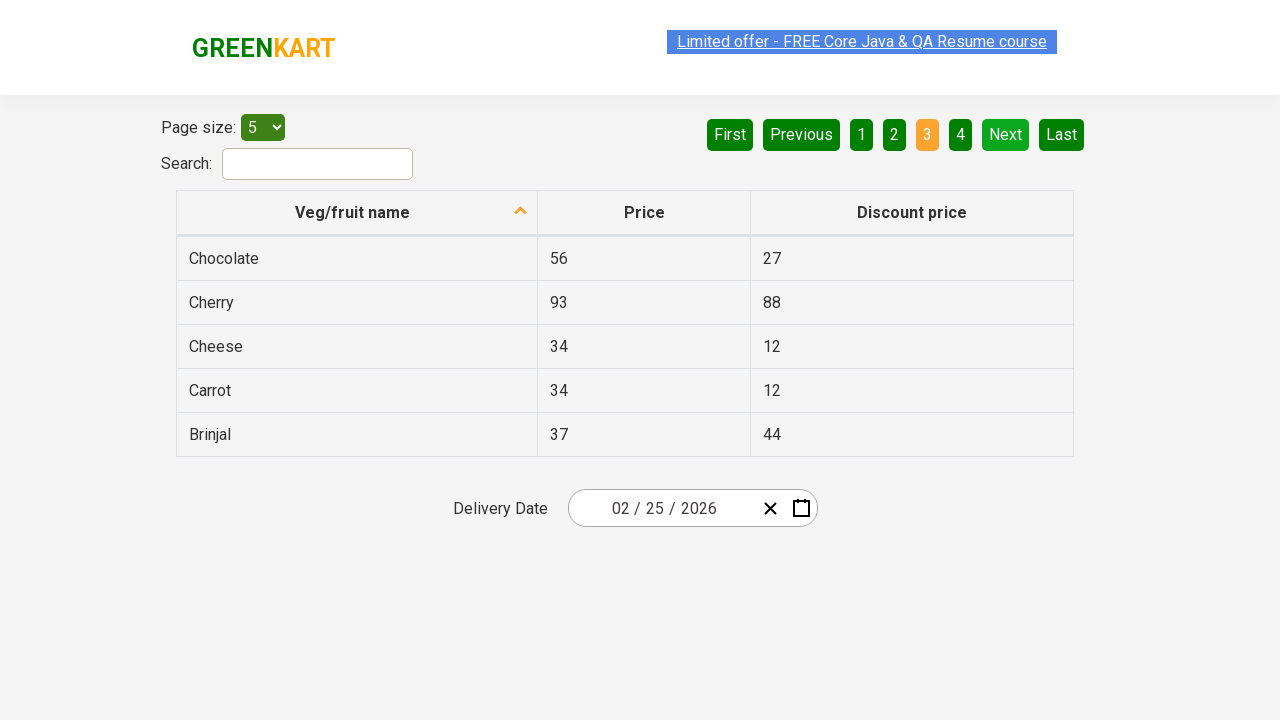

Retrieved all item elements from current page
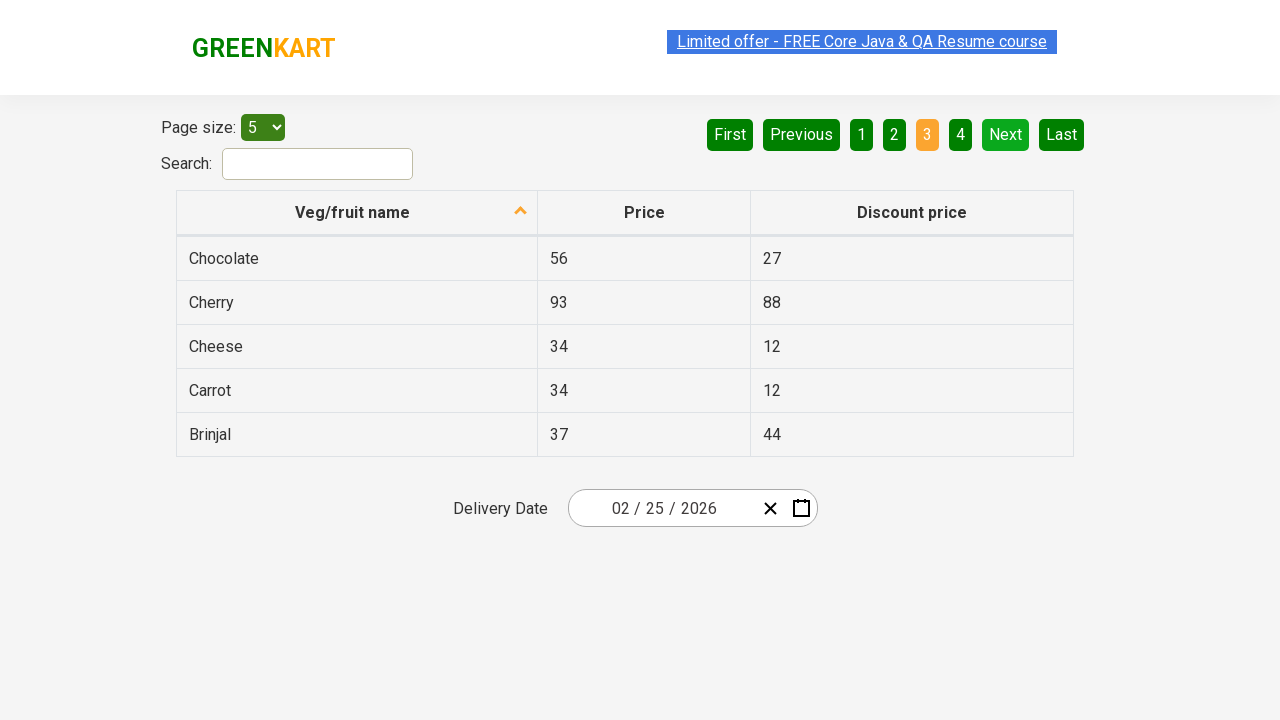

Collected 5 items from current page (total: 15)
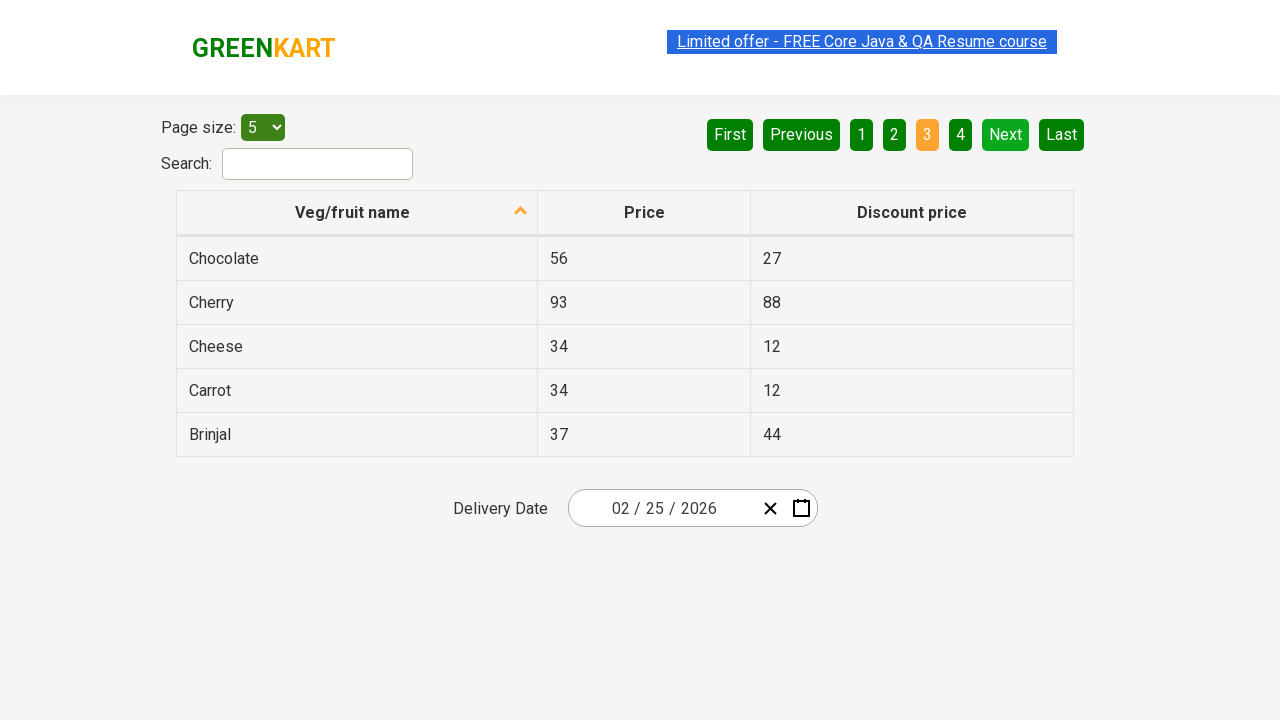

Checked next page button state: aria-disabled=false
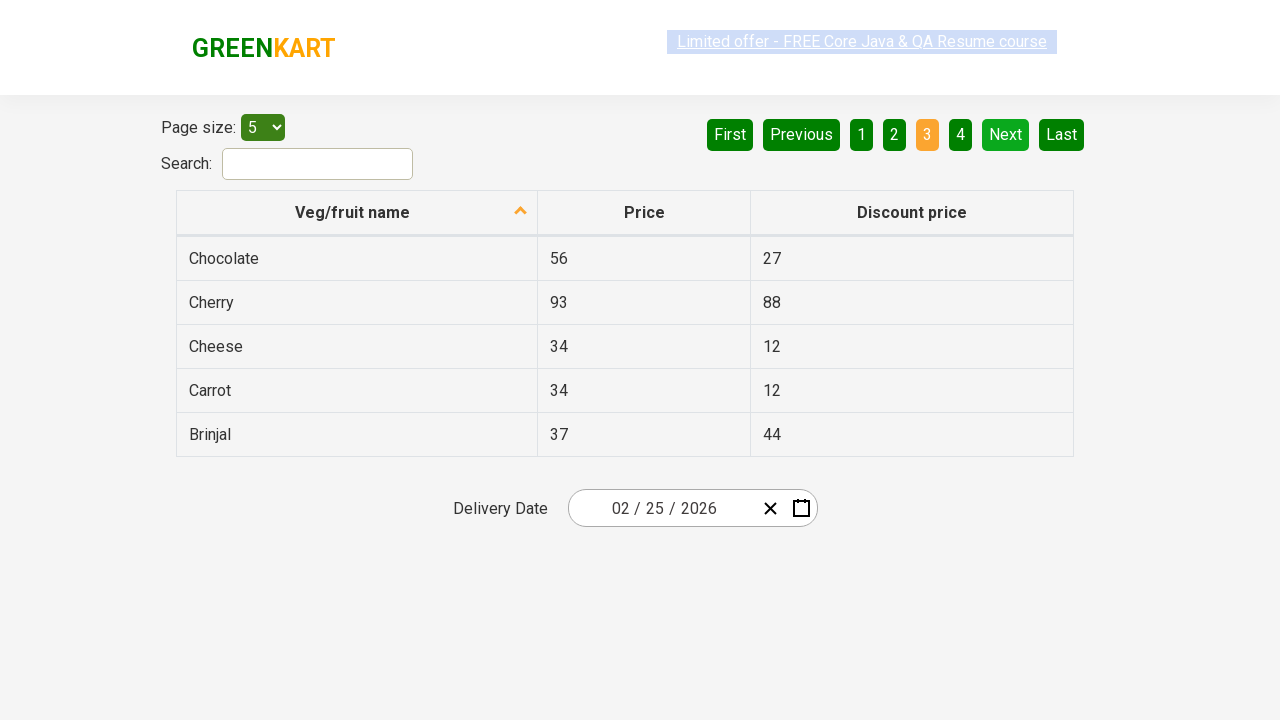

Clicked next page button to navigate to next page at (1006, 134) on xpath=//ul/li/a[@aria-label='Next']
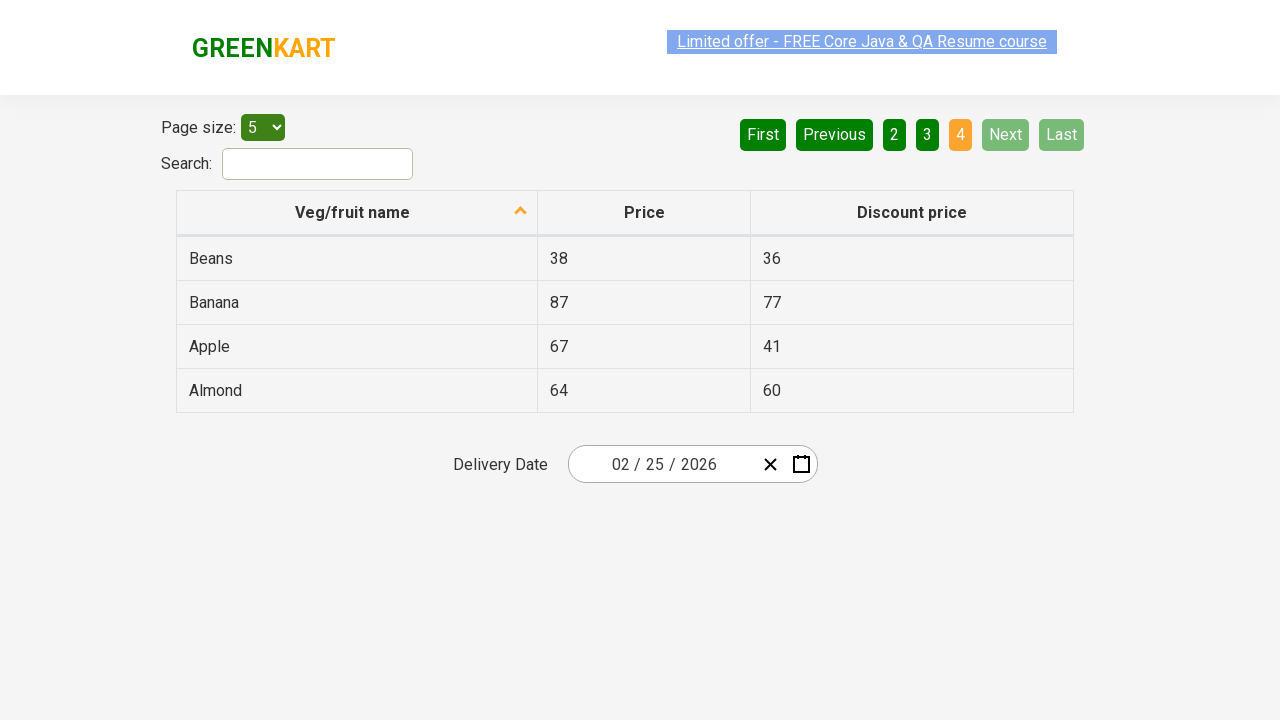

Waited for next page to load (networkidle)
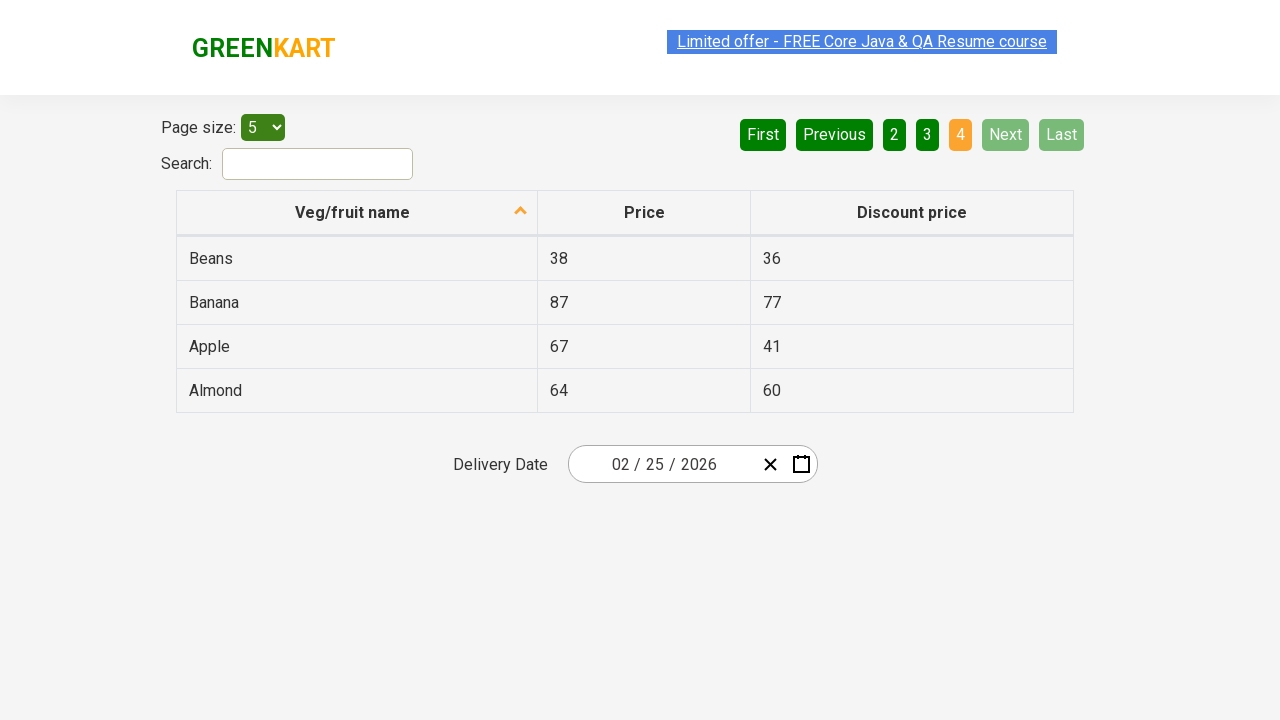

Retrieved all item elements from current page
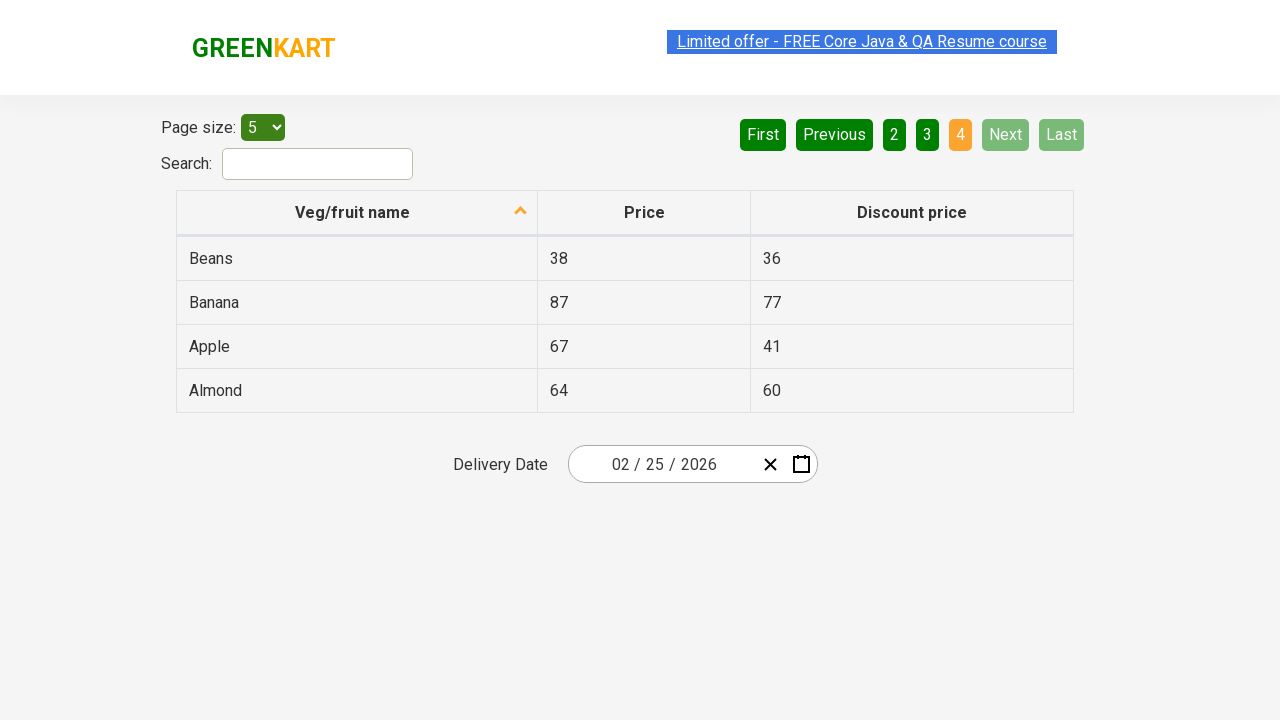

Collected 4 items from current page (total: 19)
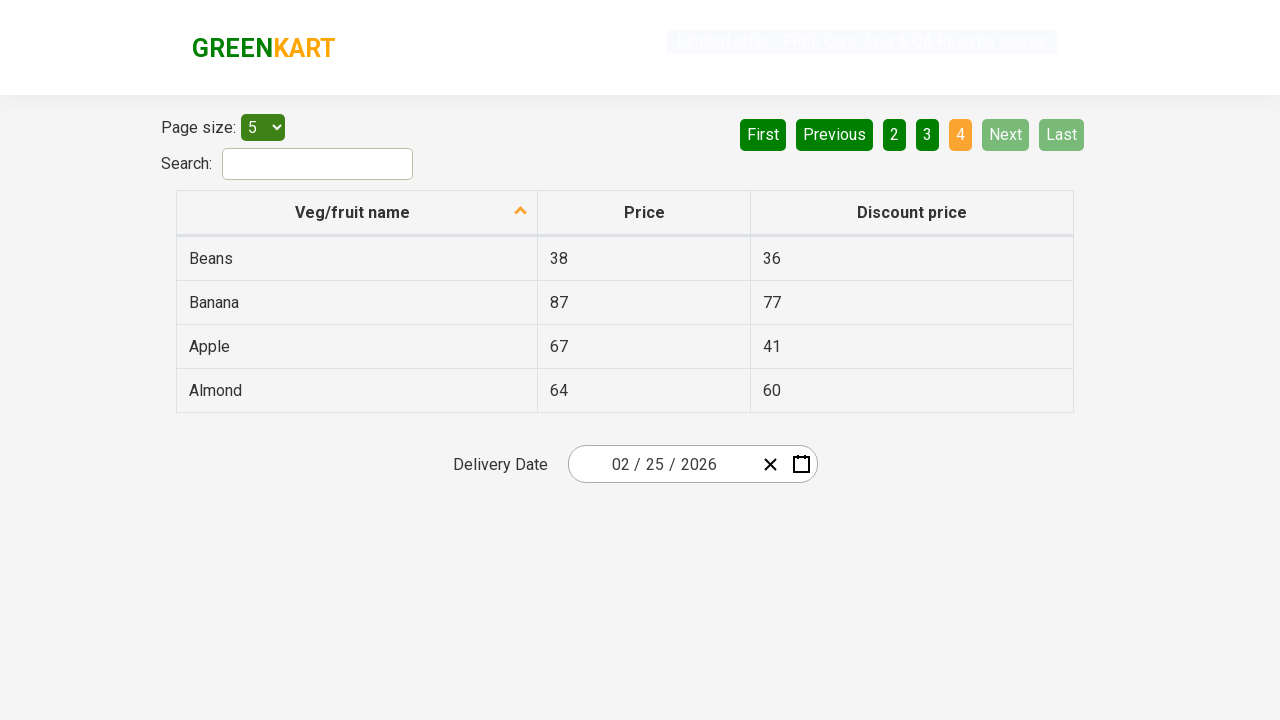

Checked next page button state: aria-disabled=true
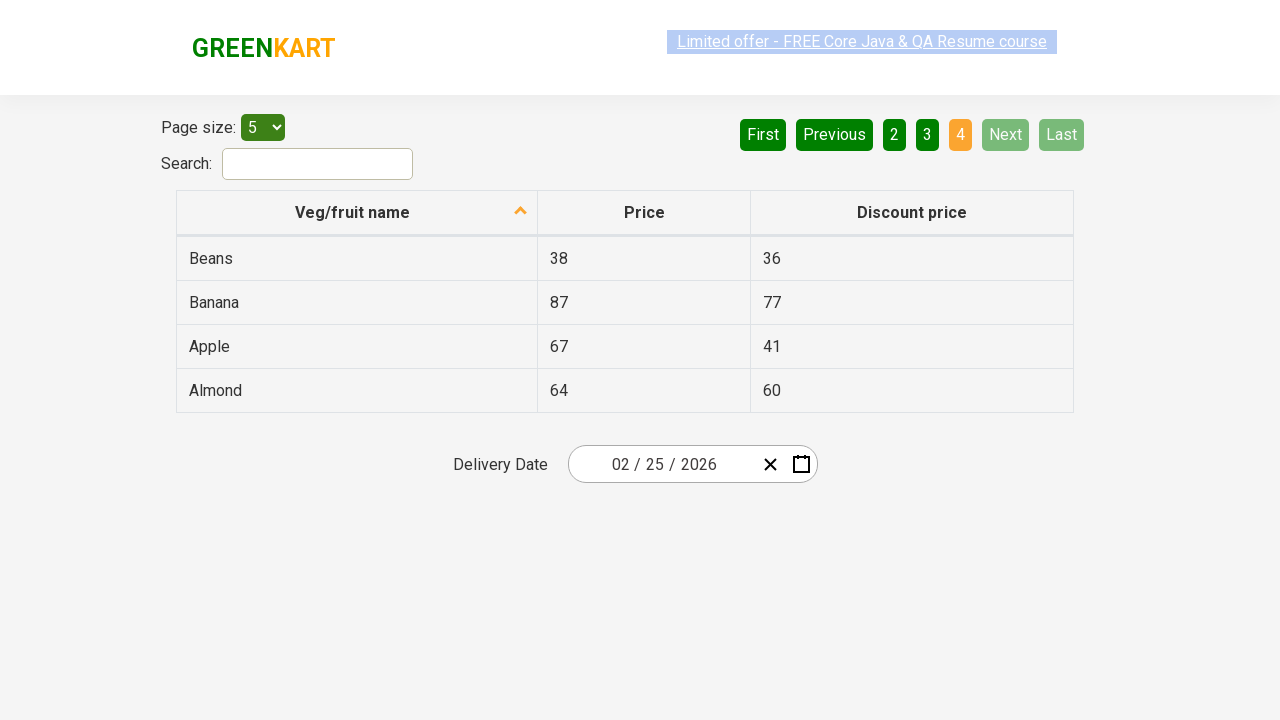

Navigated to offers page to apply filter
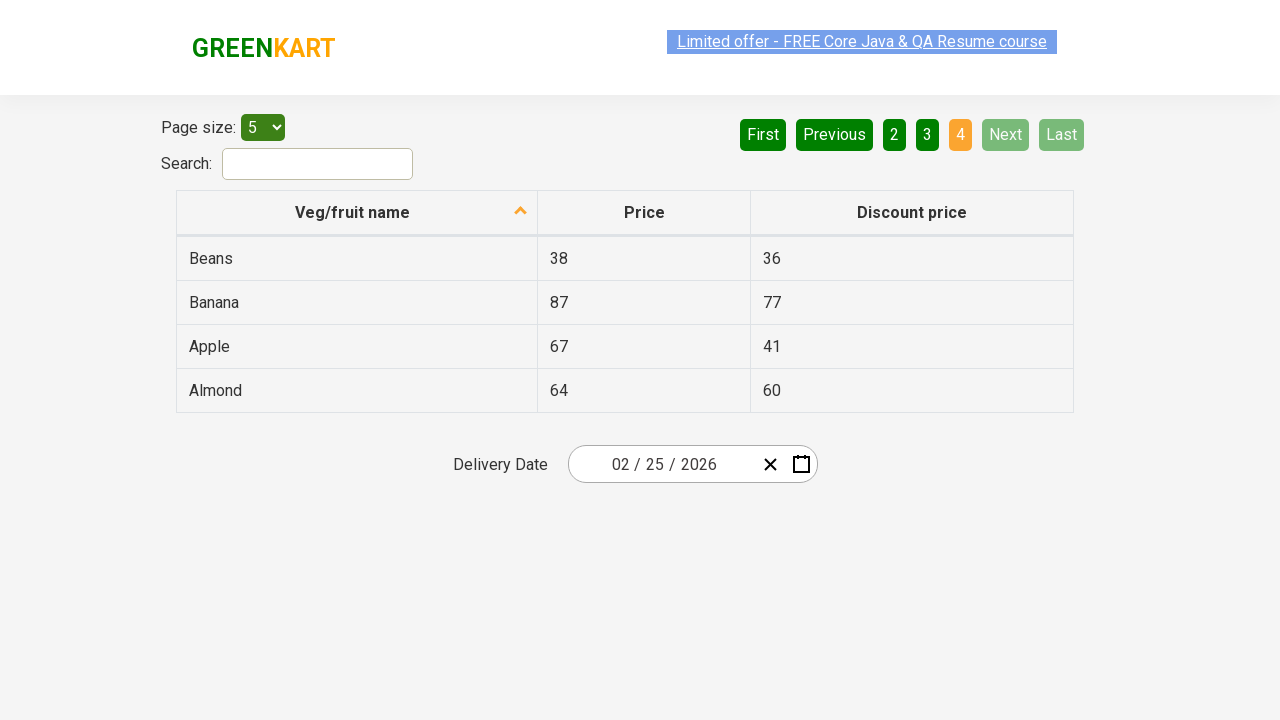

Filled search field with 'Rice' to apply filter on #search-field
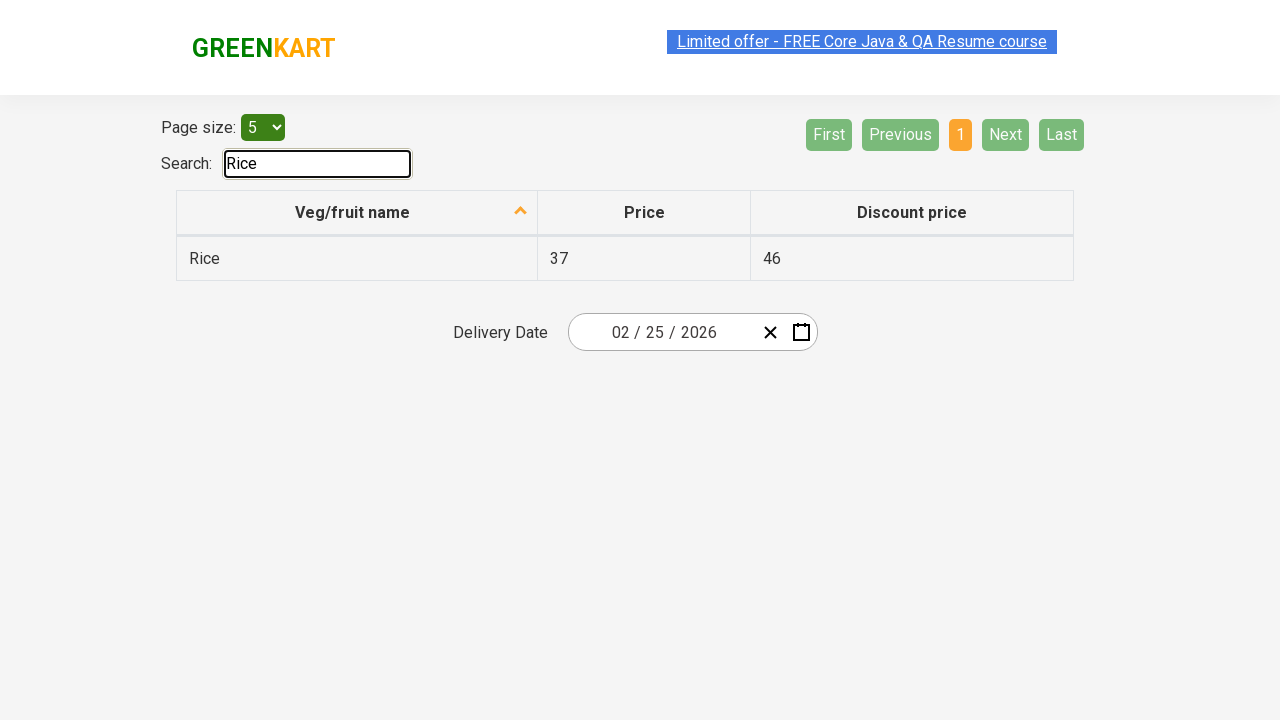

Waited for filtered results to load
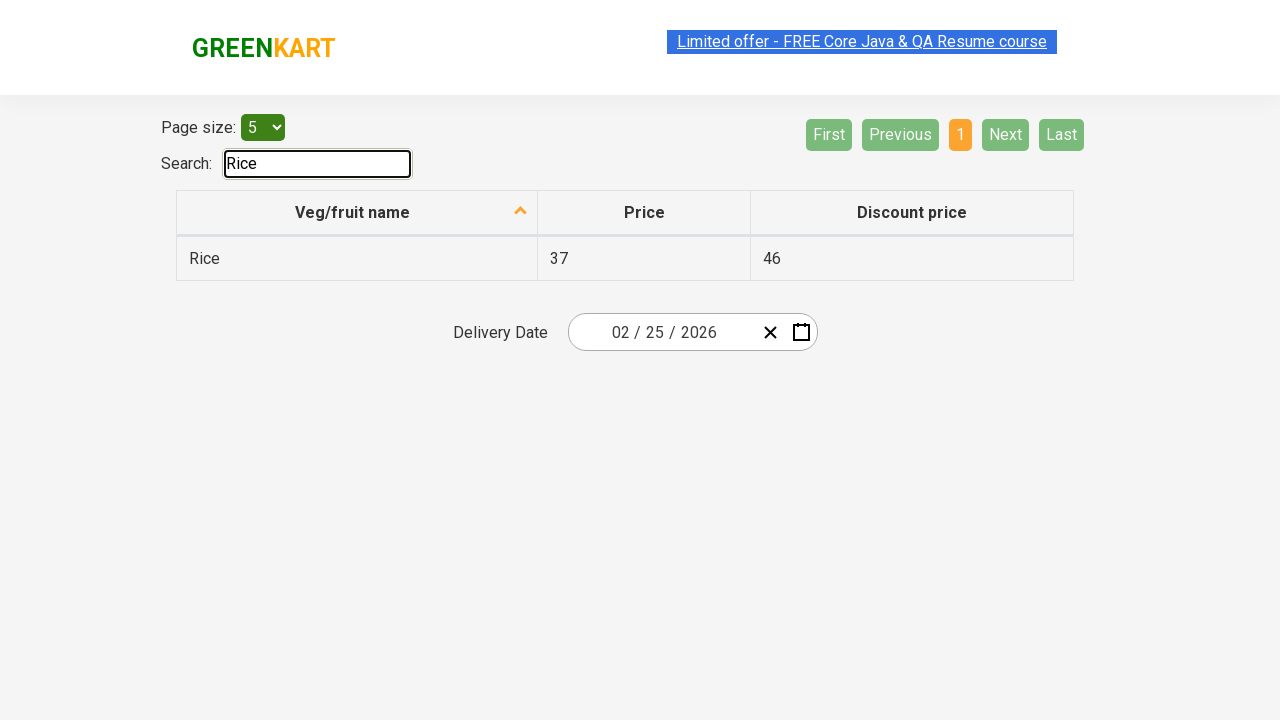

Retrieved all filtered item elements
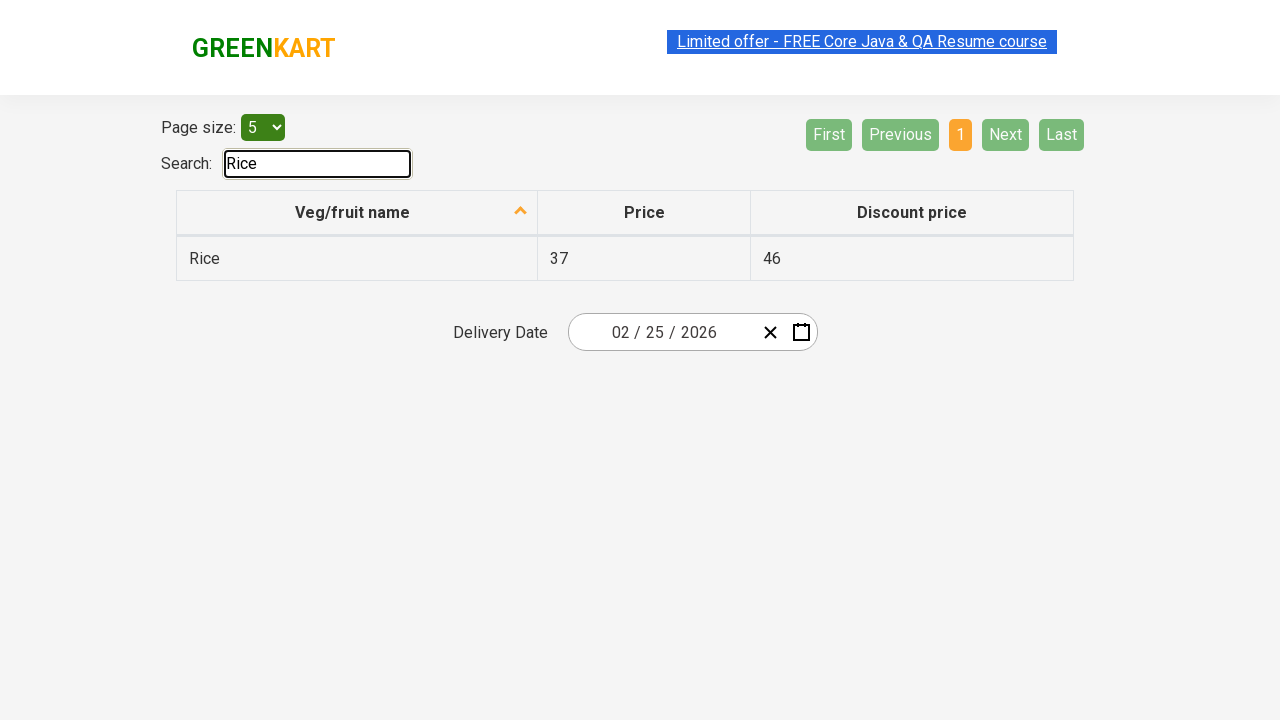

Collected 1 filtered items containing 'Rice'
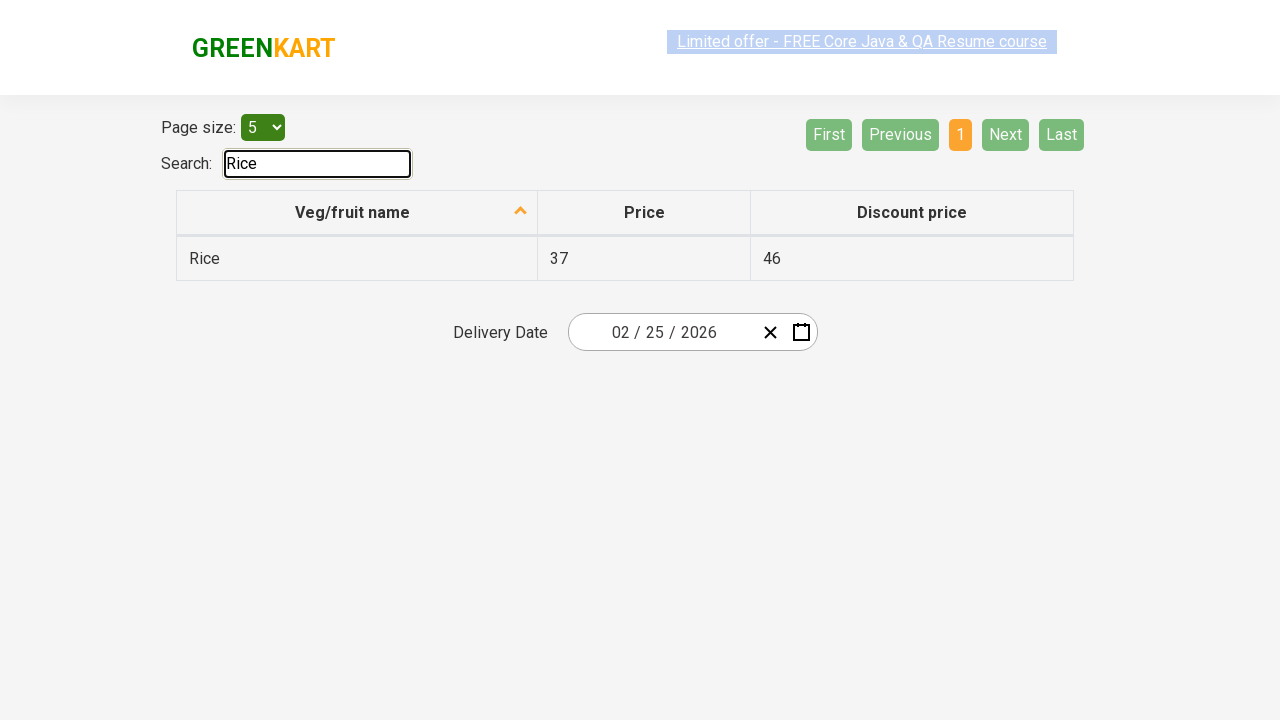

Generated expected filtered items list (1 items expected)
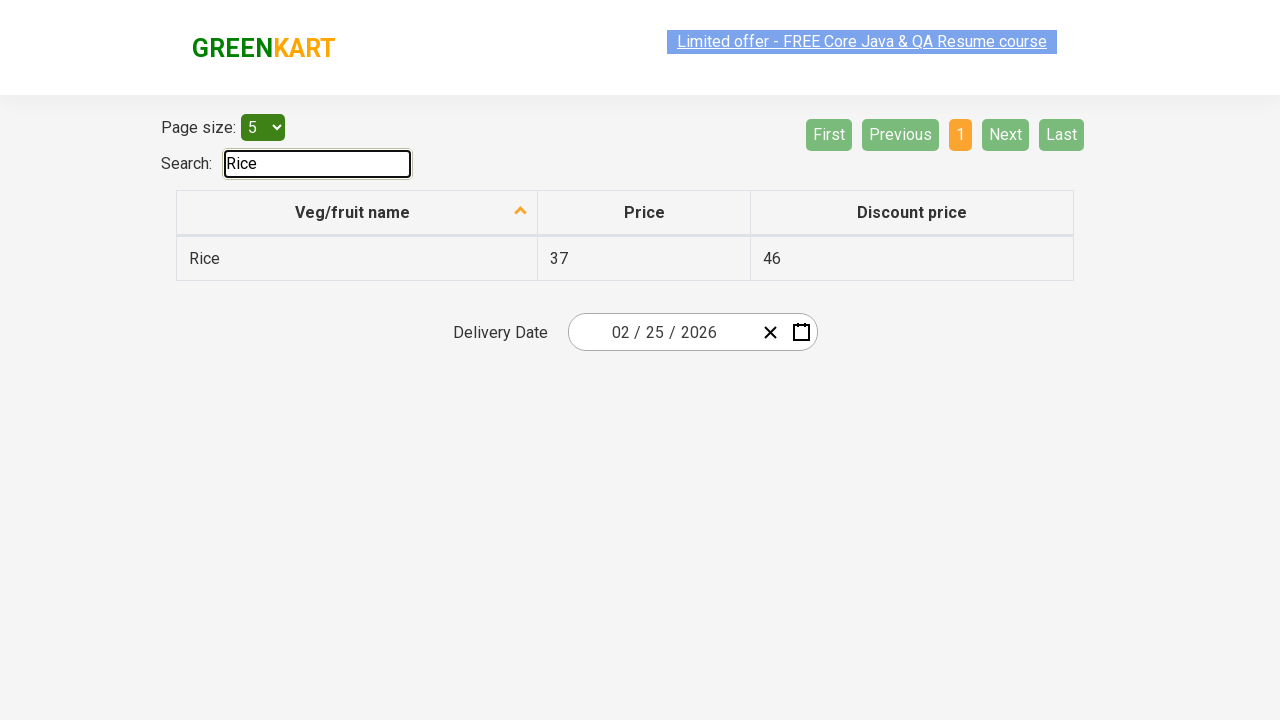

Filter validation passed - filtered results match expected items
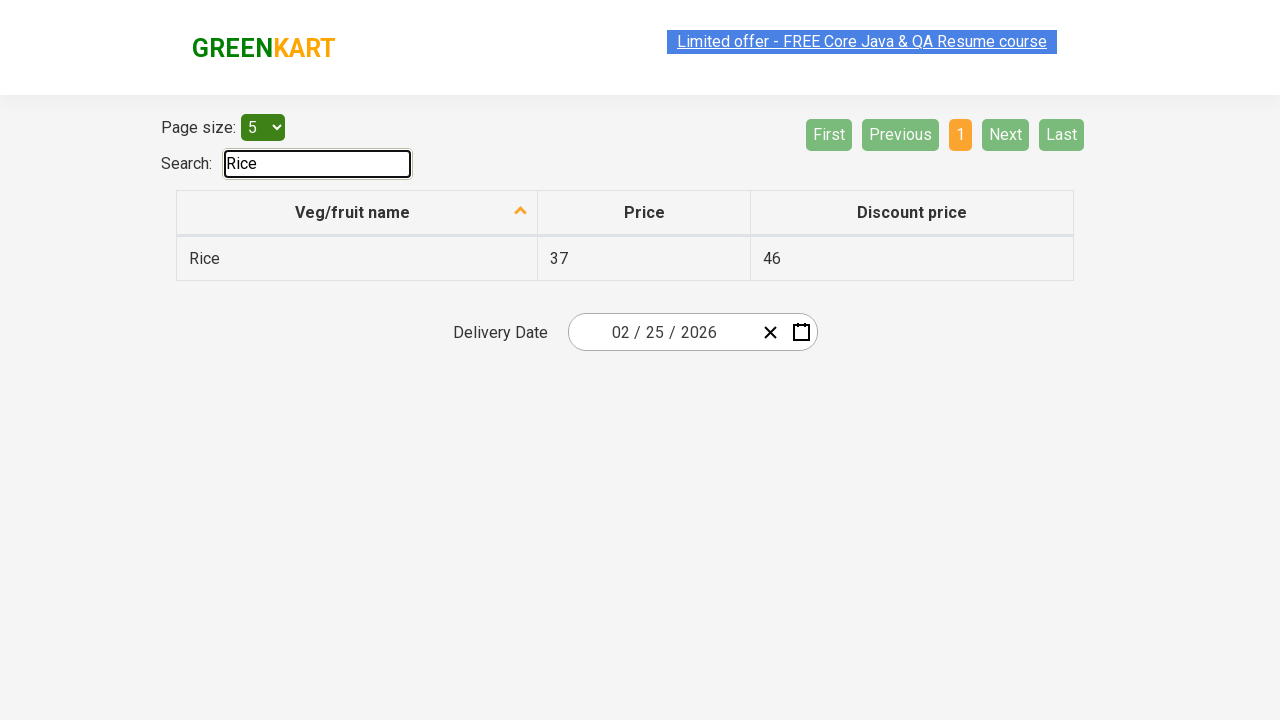

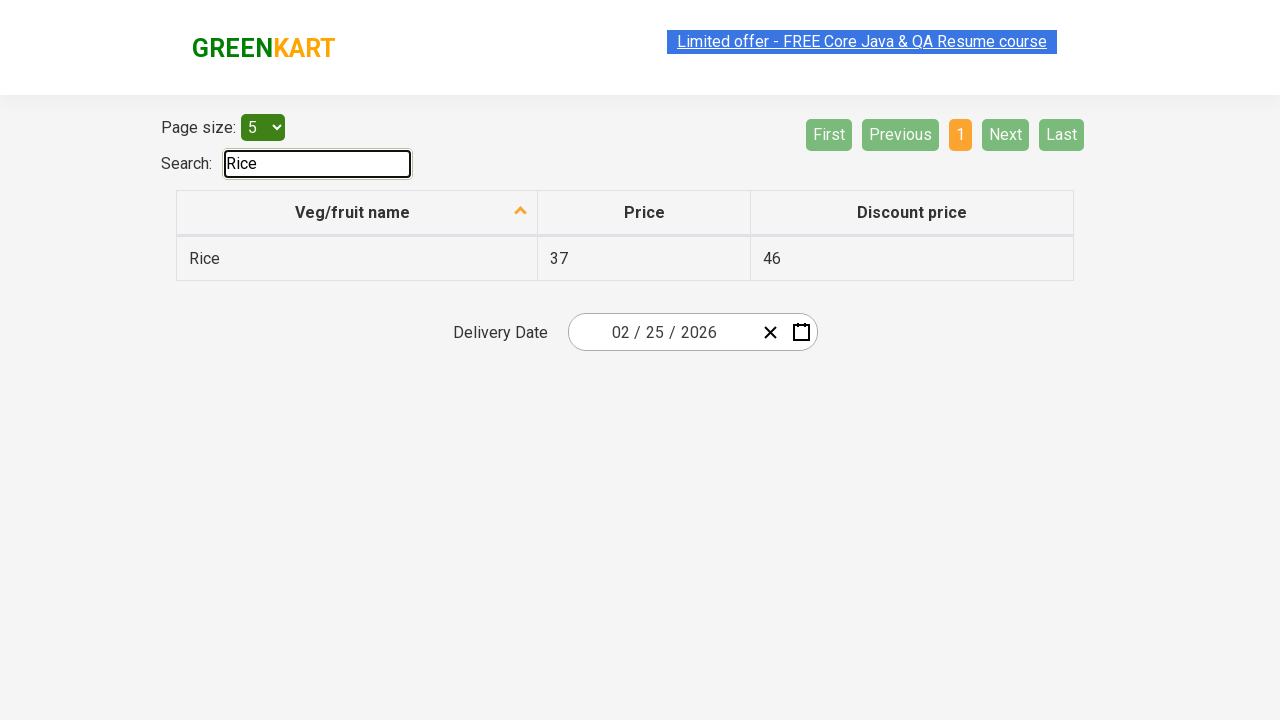